Tests clicking a timer button on a test page after waiting for it to become clickable

Starting URL: https://omayo.blogspot.com/

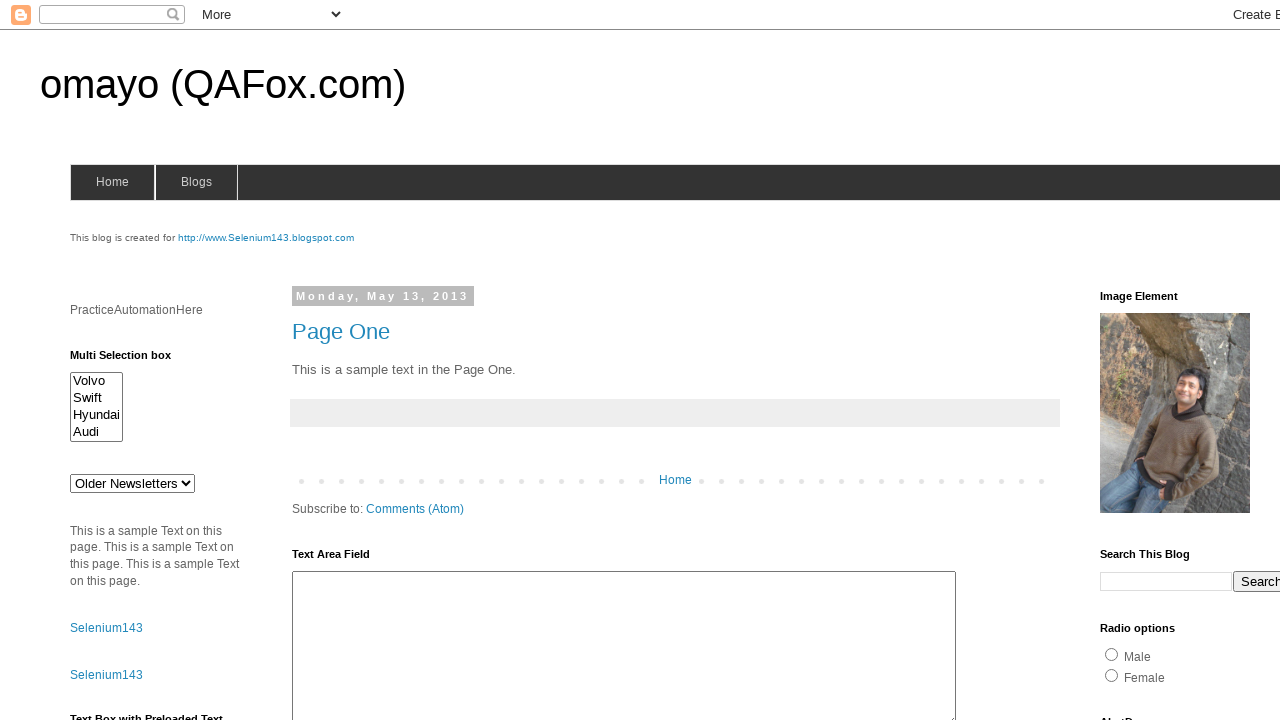

Waited for timer button to become visible
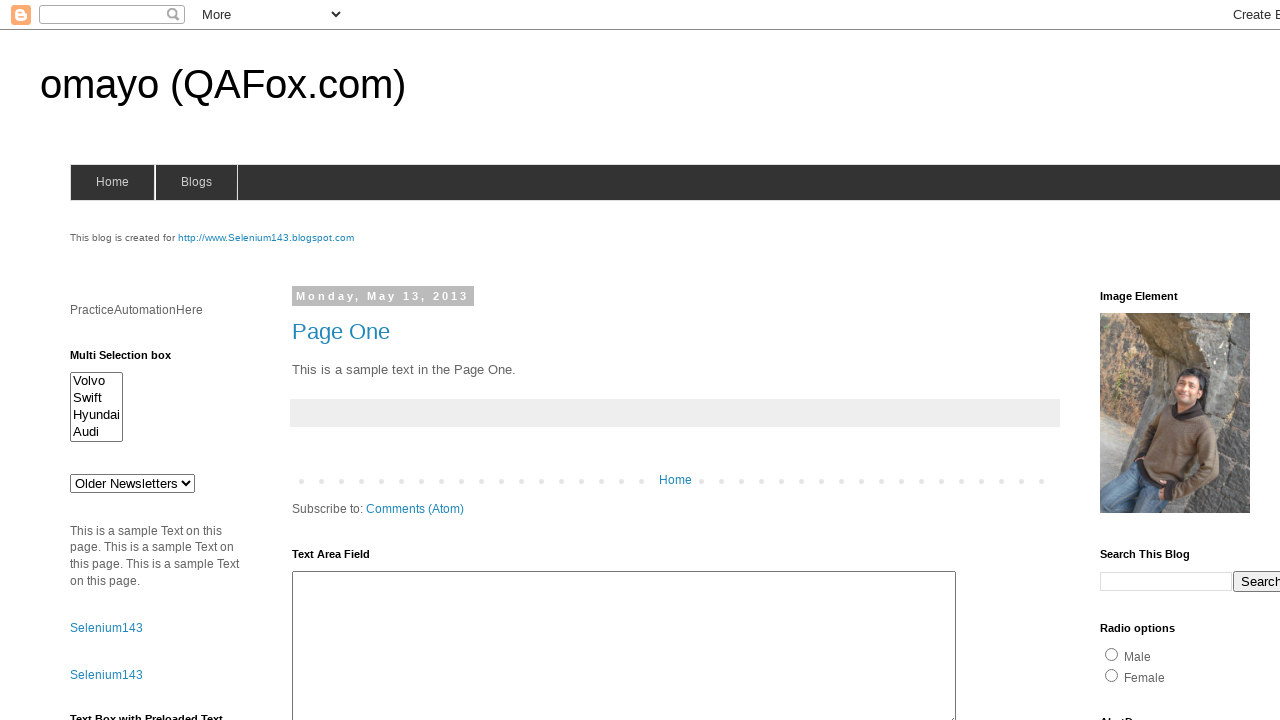

Clicked the timer button at (100, 361) on #timerButton
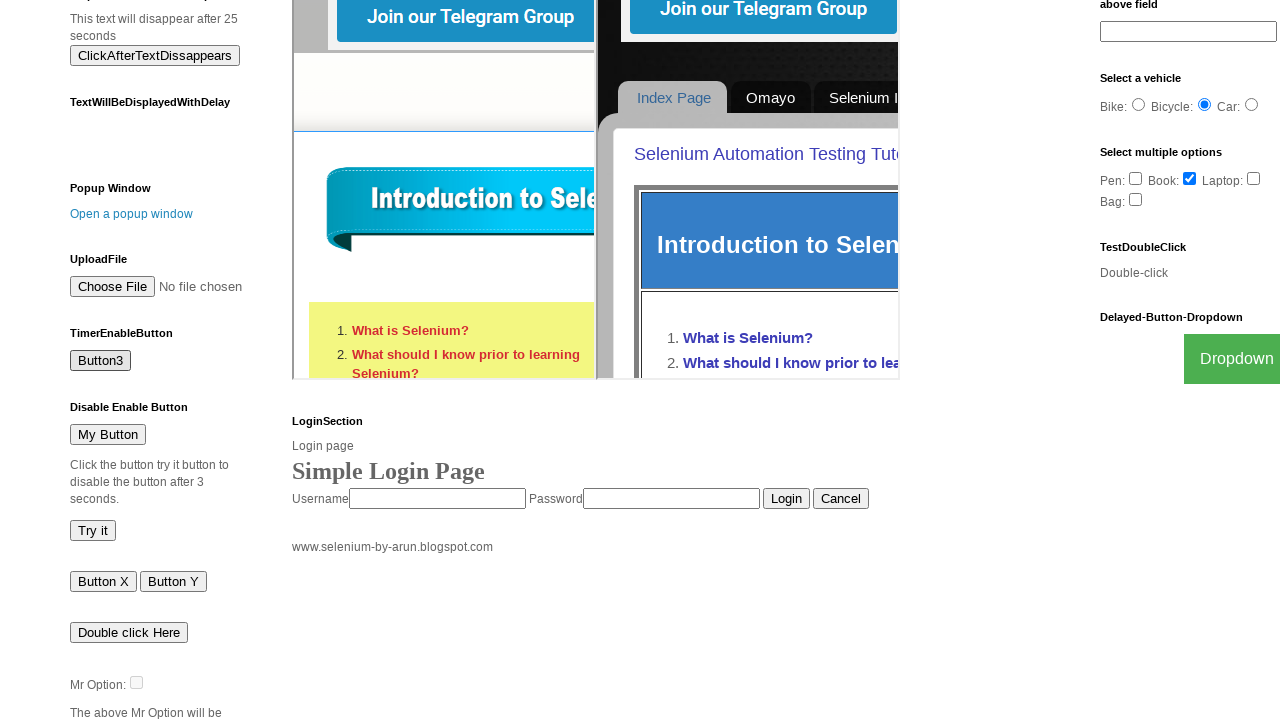

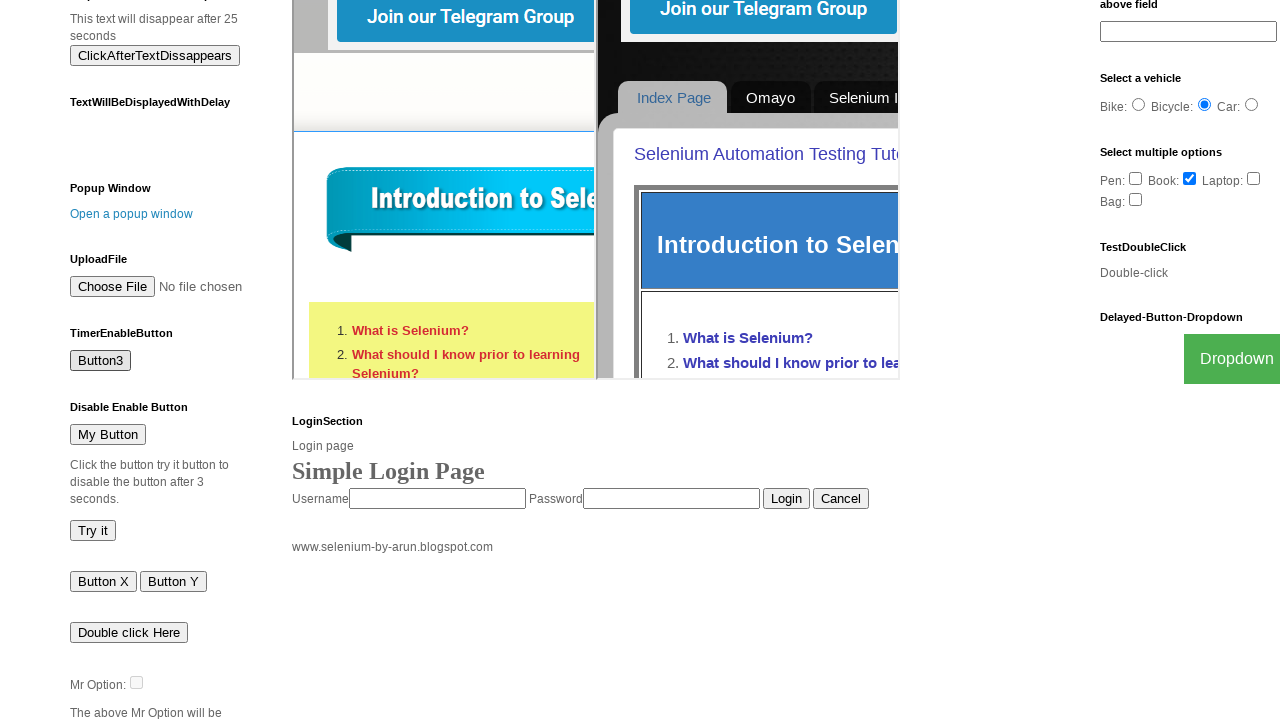